Tests typing text into a disabled input field using JavaScript executor to set the value attribute

Starting URL: https://the-internet.herokuapp.com/dynamic_controls

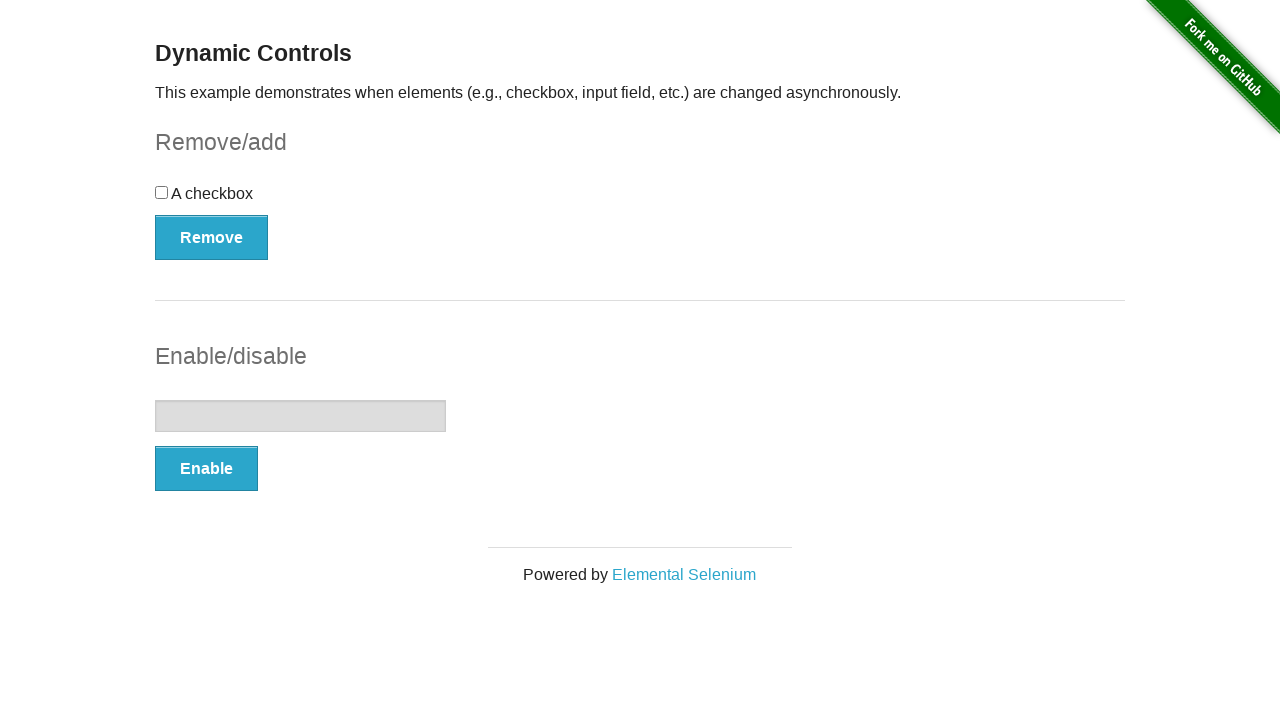

Located the text input element
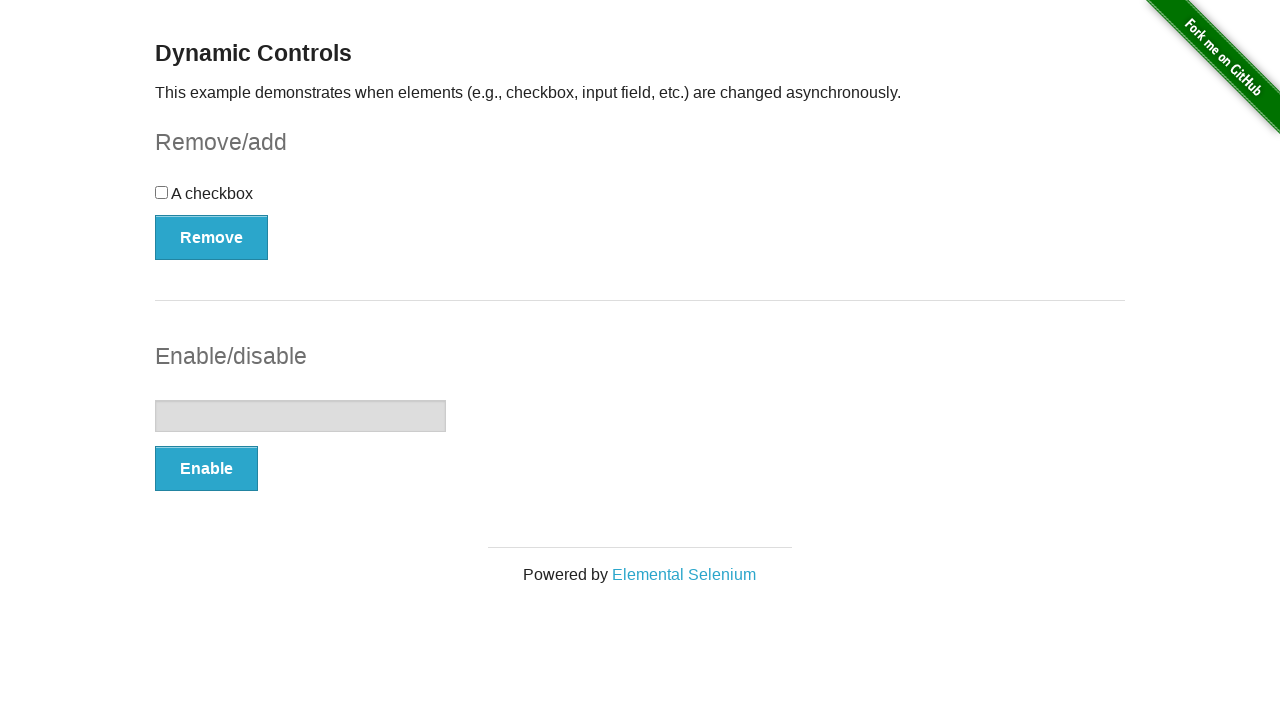

Used JavaScript to set input value to 'Hello Disabled Input'
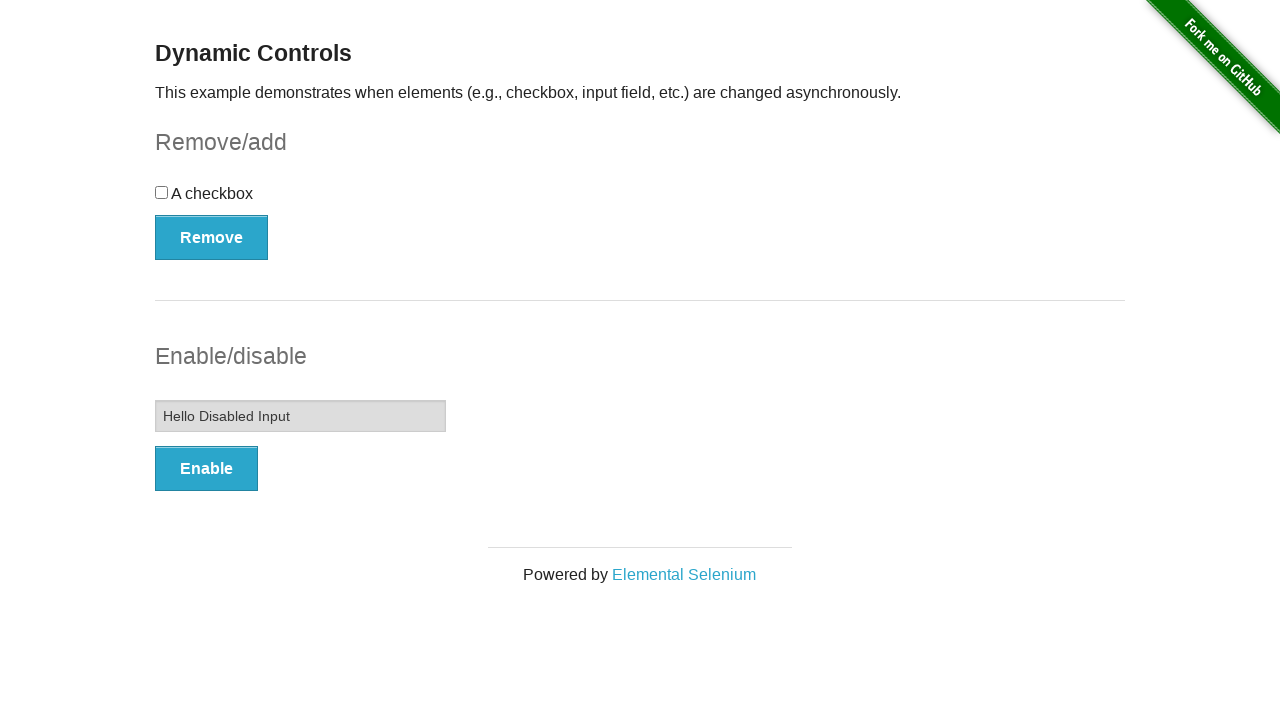

Used JavaScript to set input value to 'Hey how do you do'
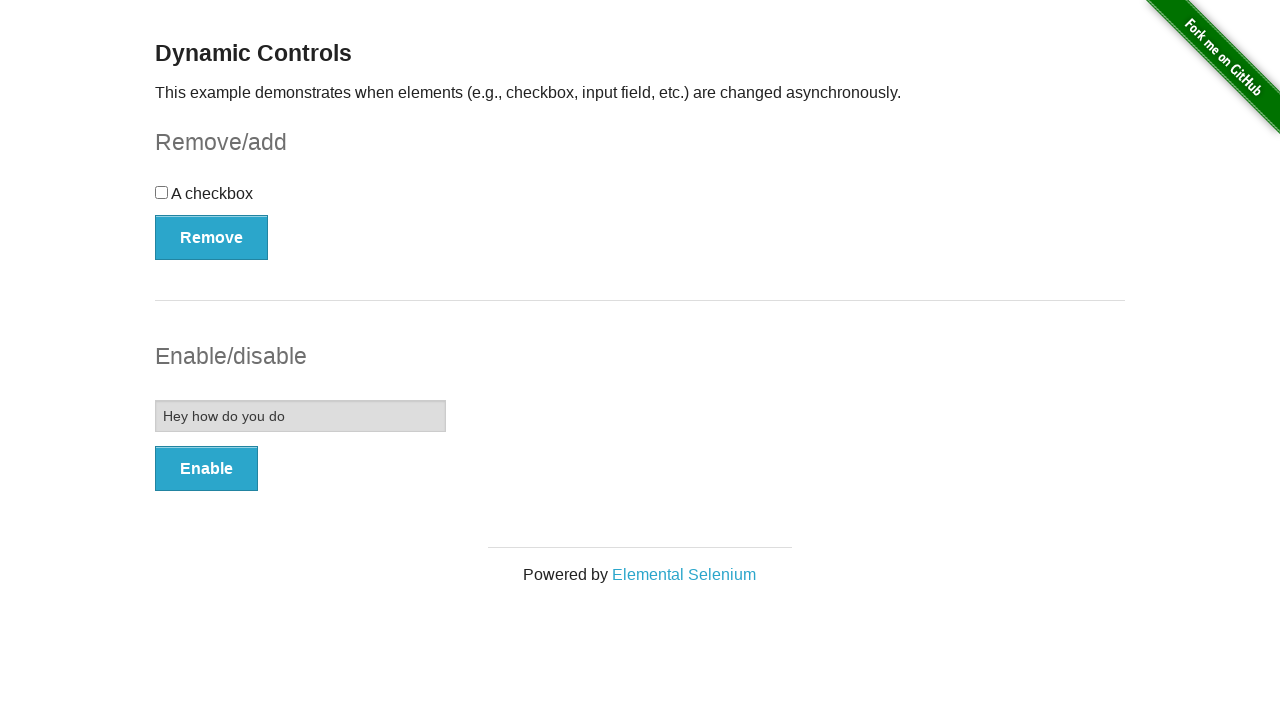

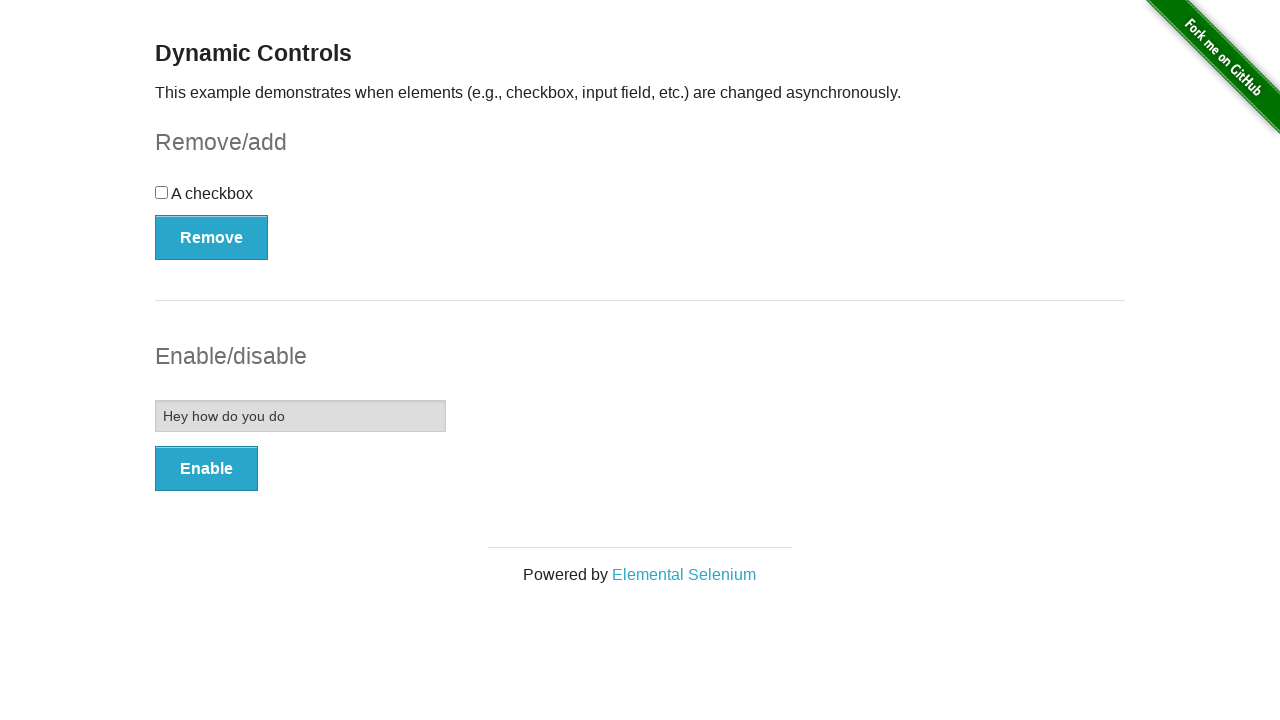